Tests selecting an option from a dropdown using Playwright's built-in select_option method and verifying the selection.

Starting URL: https://the-internet.herokuapp.com/dropdown

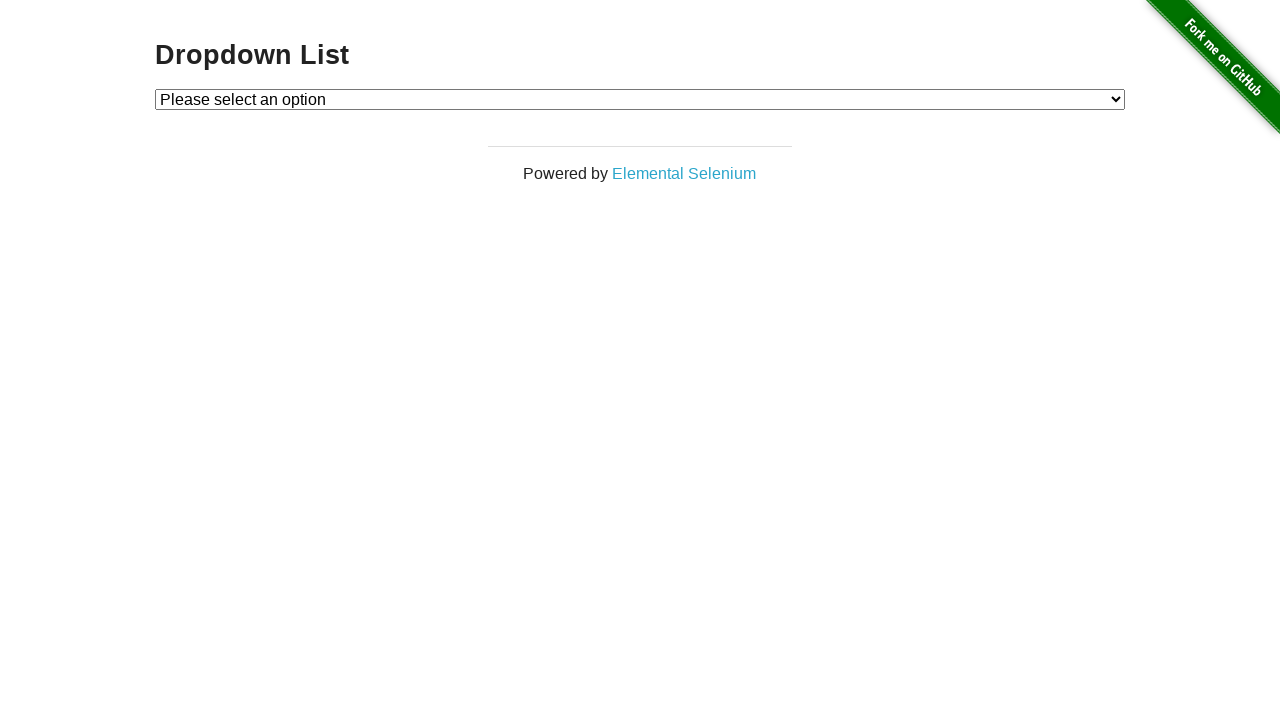

Selected 'Option 1' from the dropdown menu on #dropdown
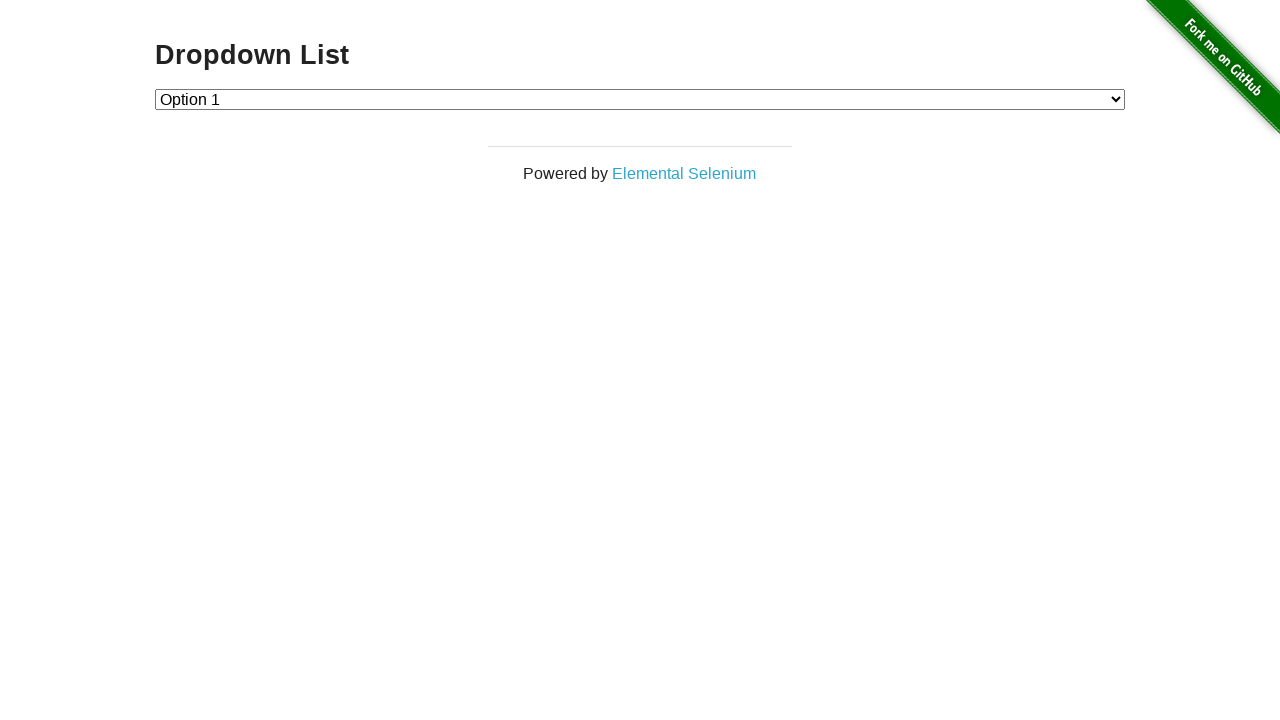

Retrieved the selected option text content
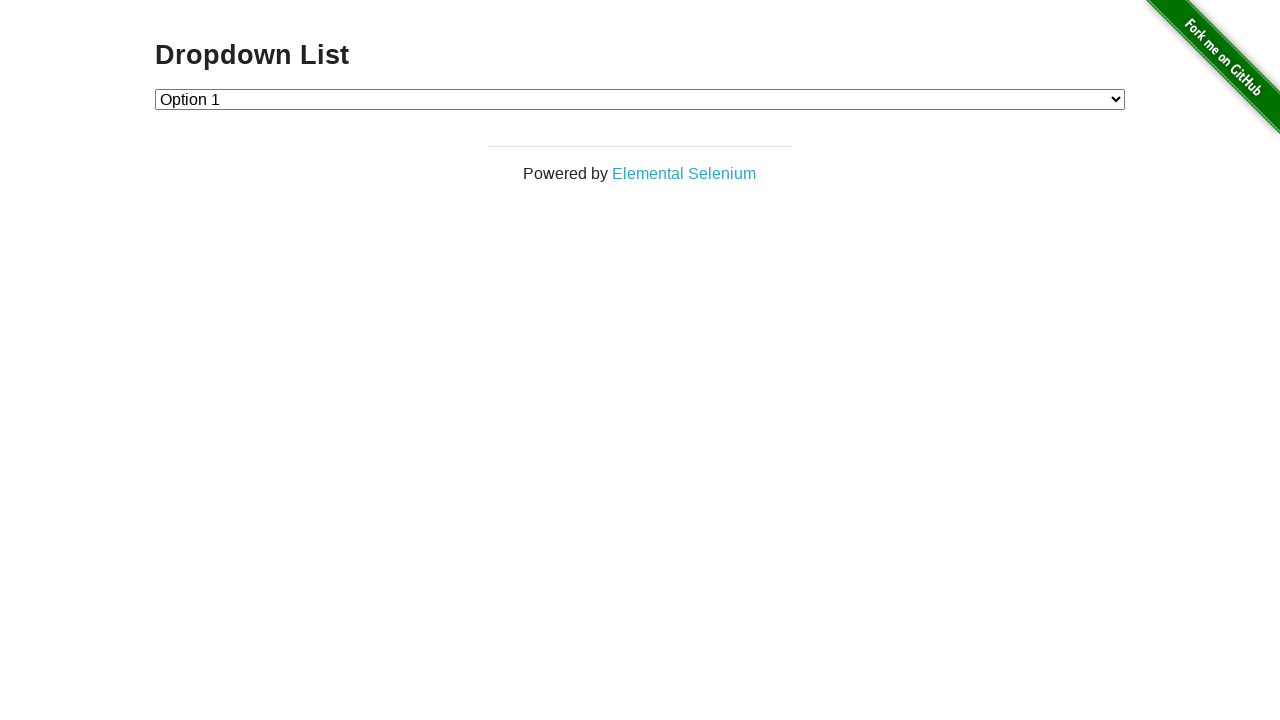

Verified that 'Option 1' is correctly selected in the dropdown
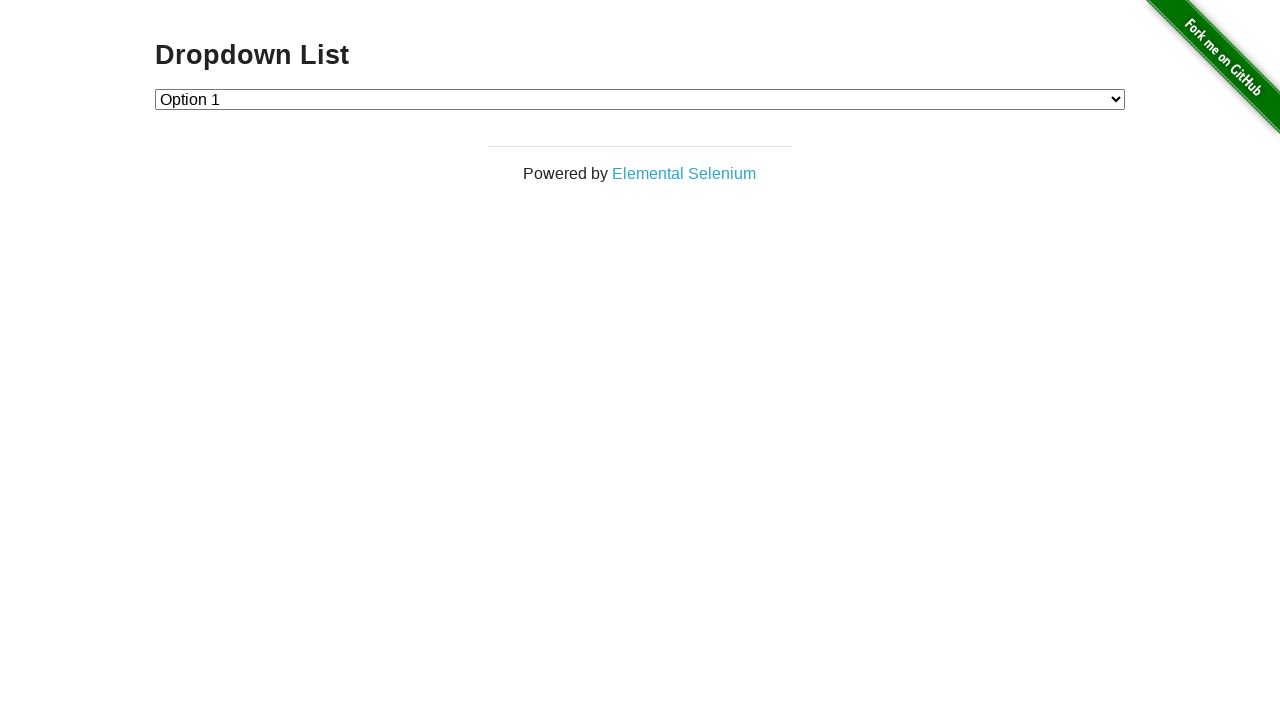

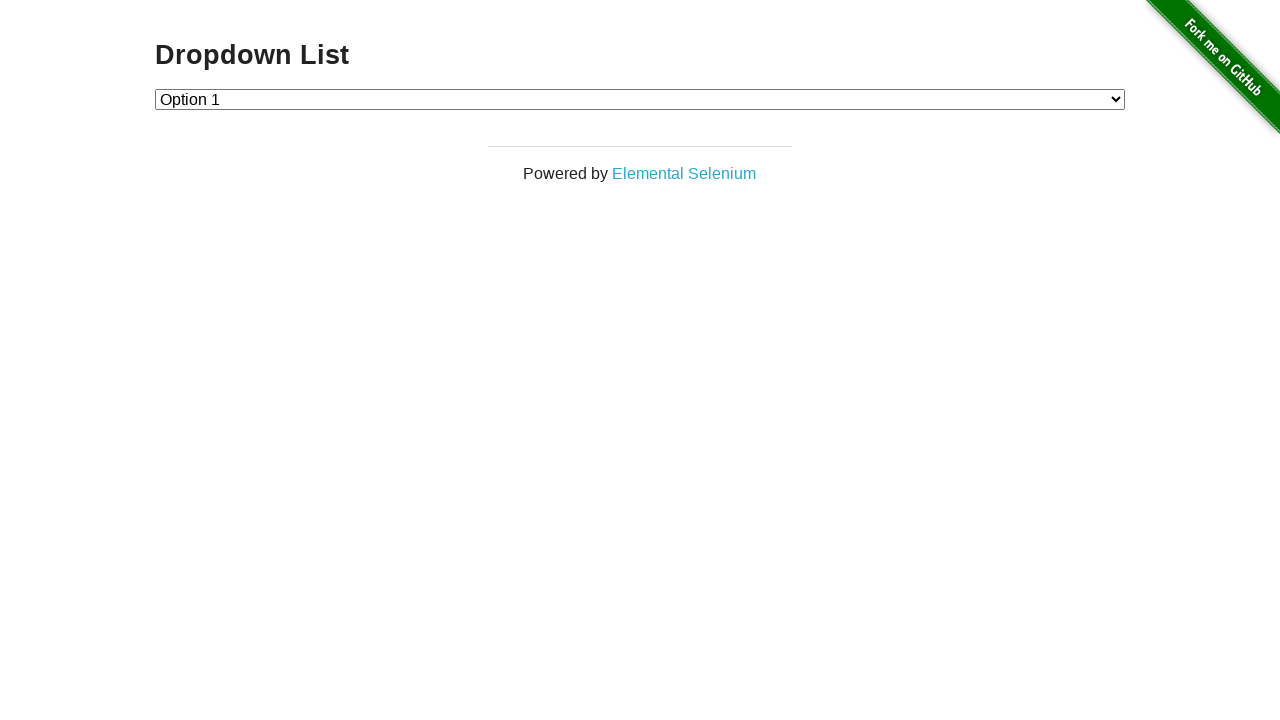